Tests input field interaction on W3Schools demo page, checking if fields are enabled and filling them with data if they are

Starting URL: https://www.w3schools.com/tags/tryit.asp?filename=tryhtml_input_disabled

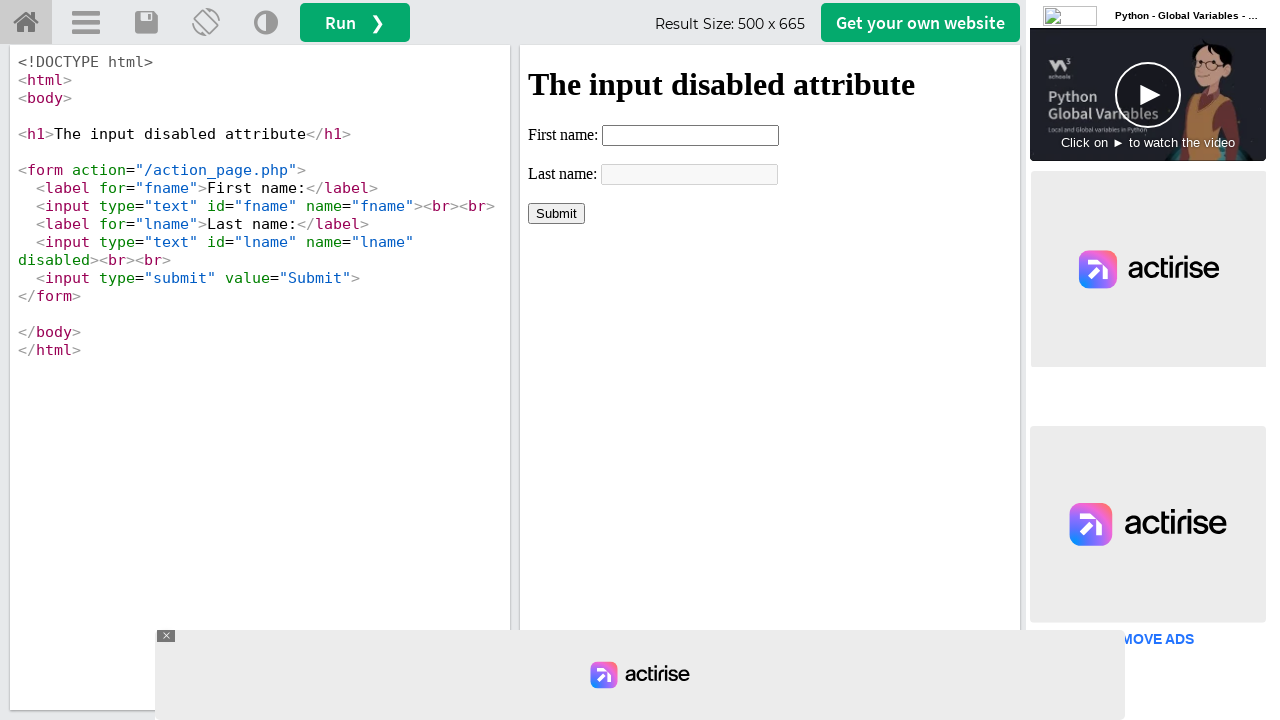

Located iframe with name 'iframeResult'
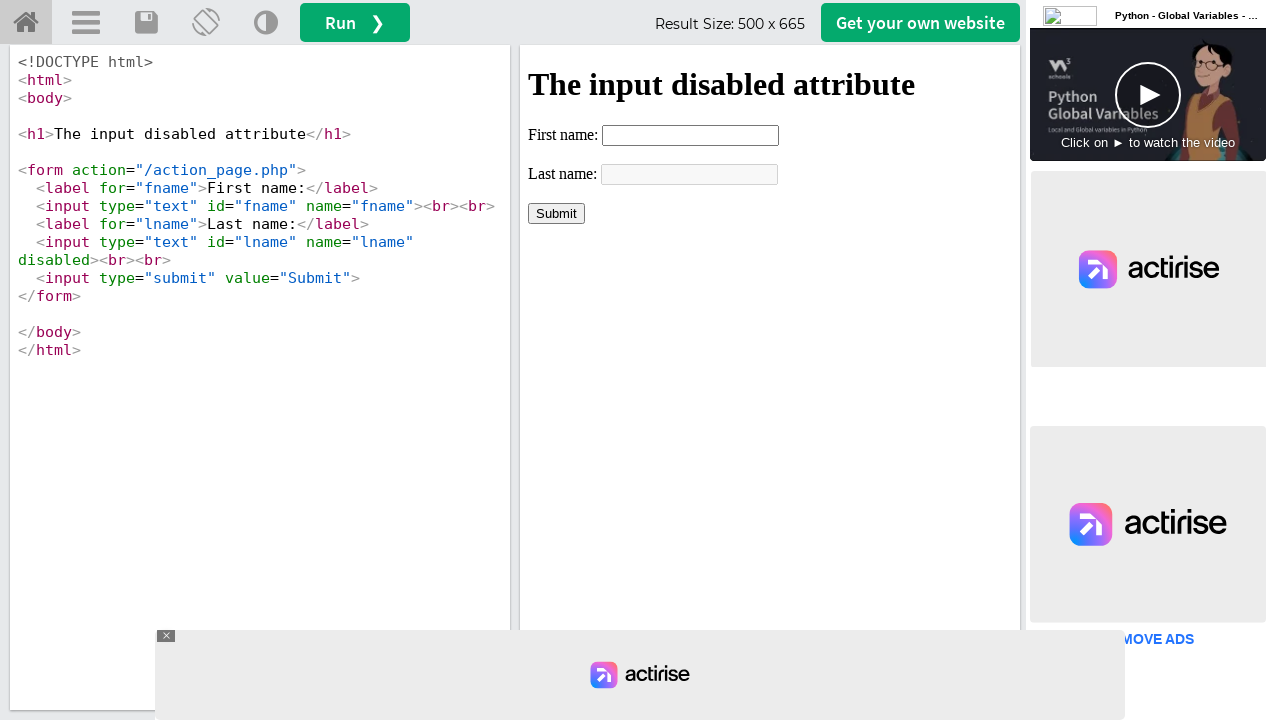

Located first name input field with id 'fname'
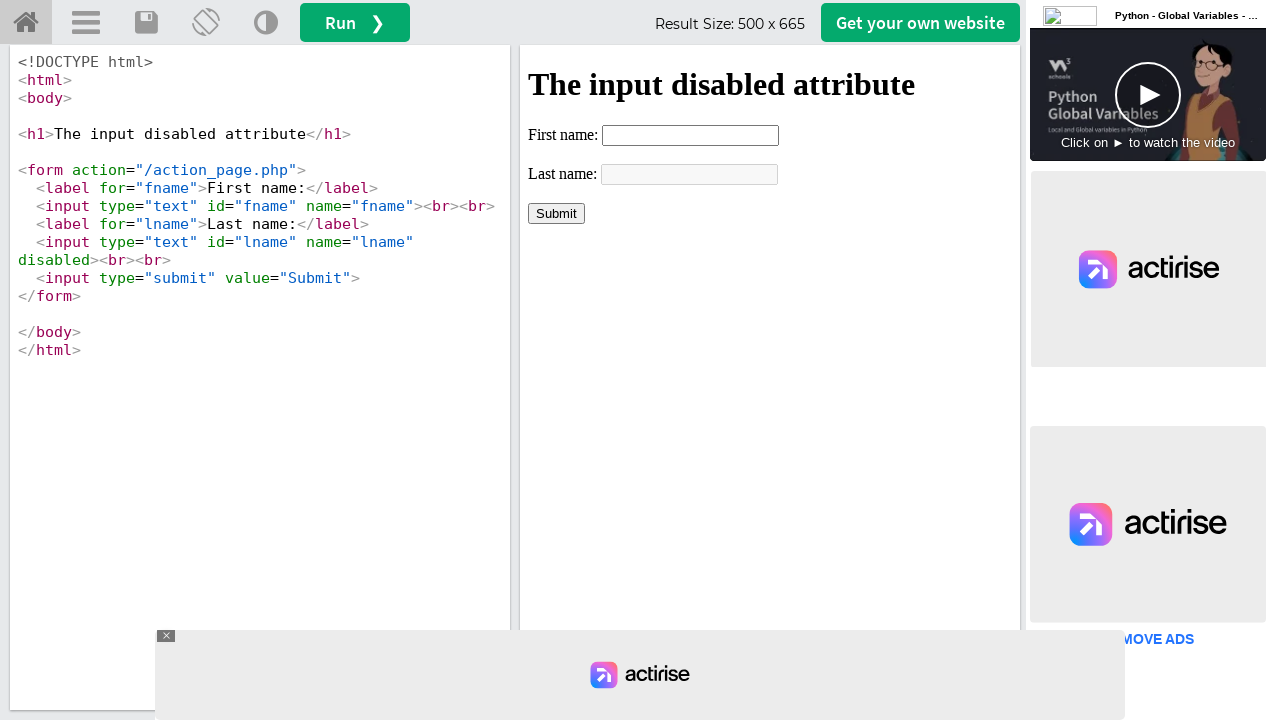

First name field is enabled, cleared existing content on iframe[name='iframeResult'] >> internal:control=enter-frame >> input#fname
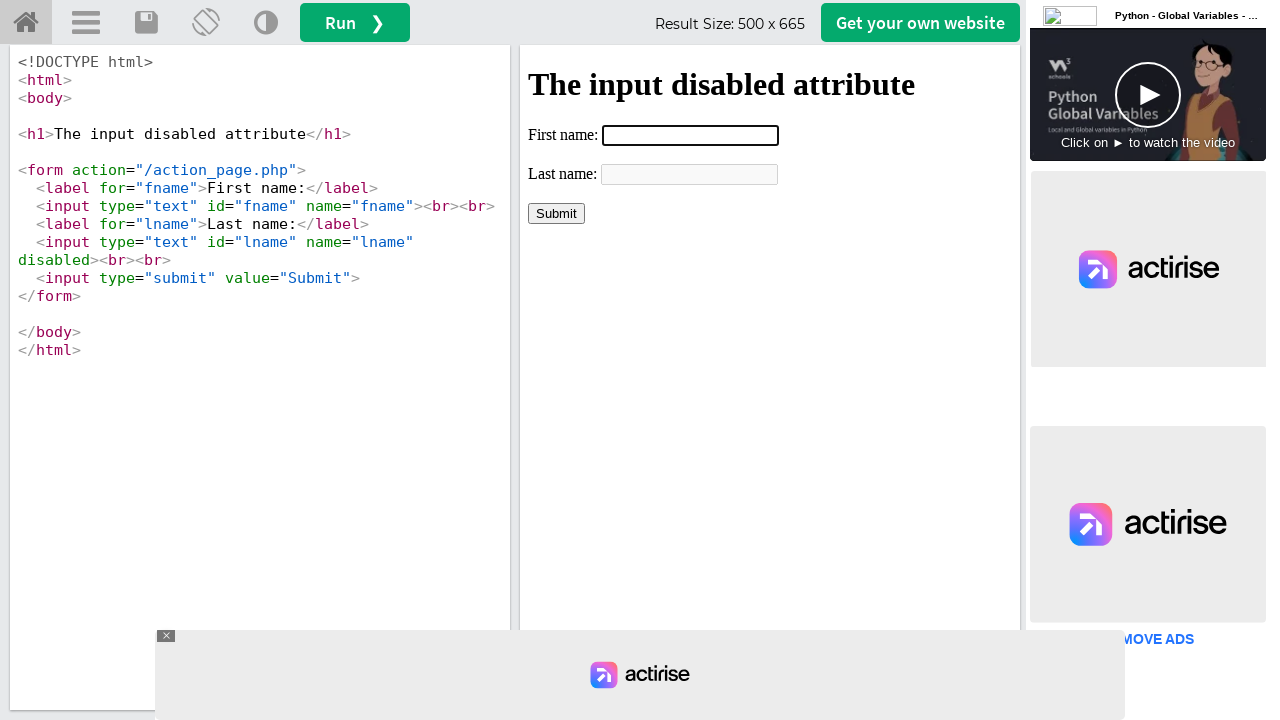

Filled first name field with 'manisha' on iframe[name='iframeResult'] >> internal:control=enter-frame >> input#fname
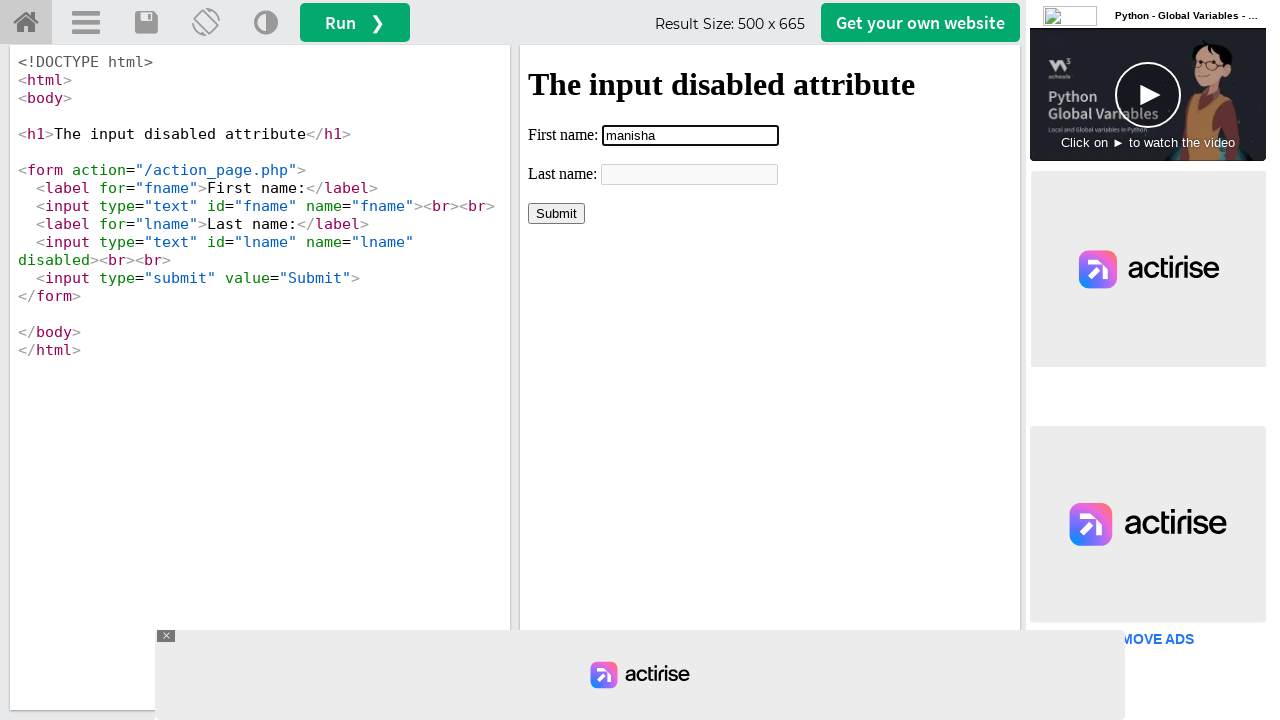

Located last name input field with id 'lname'
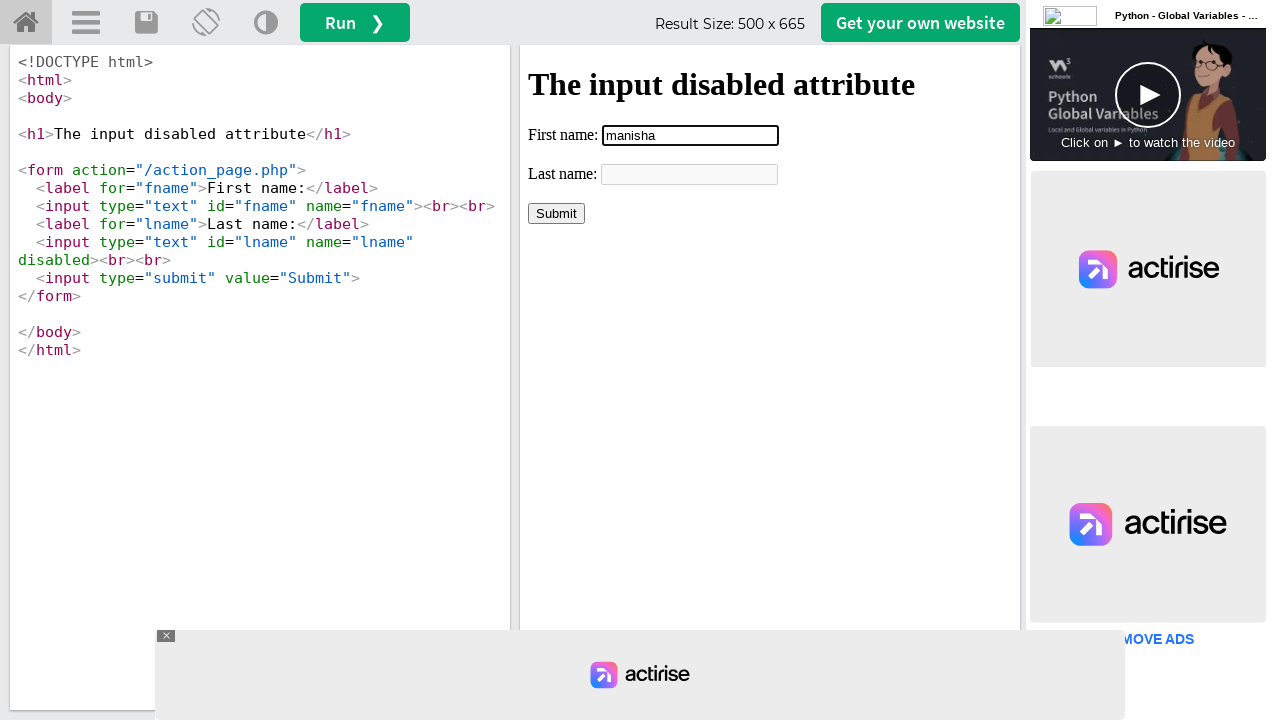

Last name field is disabled, skipped filling
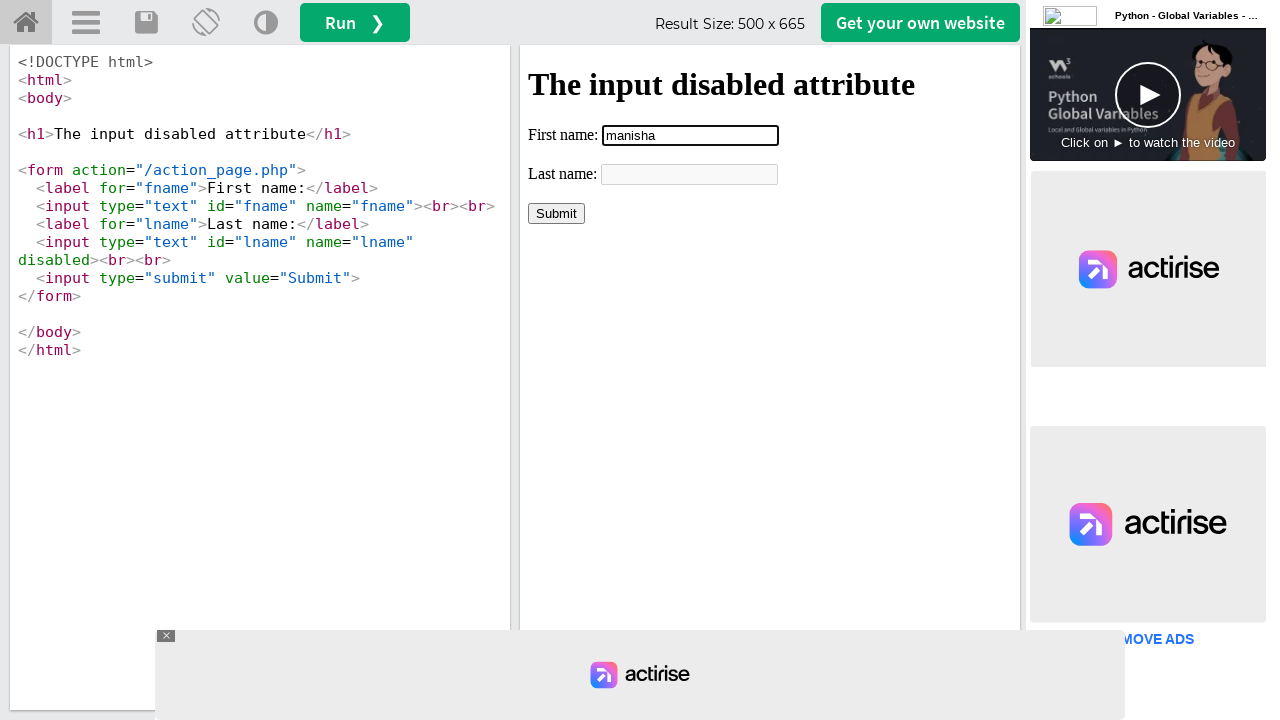

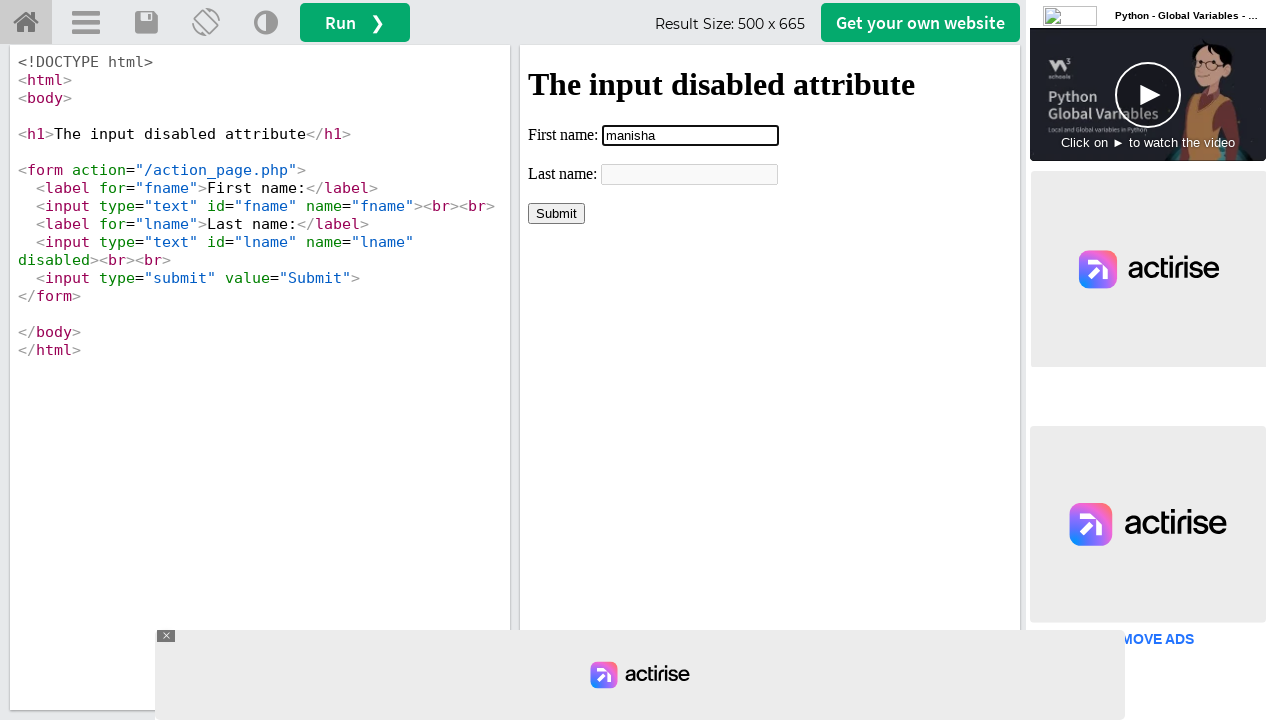